Navigates to the Joint Typhoon Warning Center (JTWC) website and waits for the page to fully load.

Starting URL: https://www.metoc.navy.mil/jtwc/jtwc.html

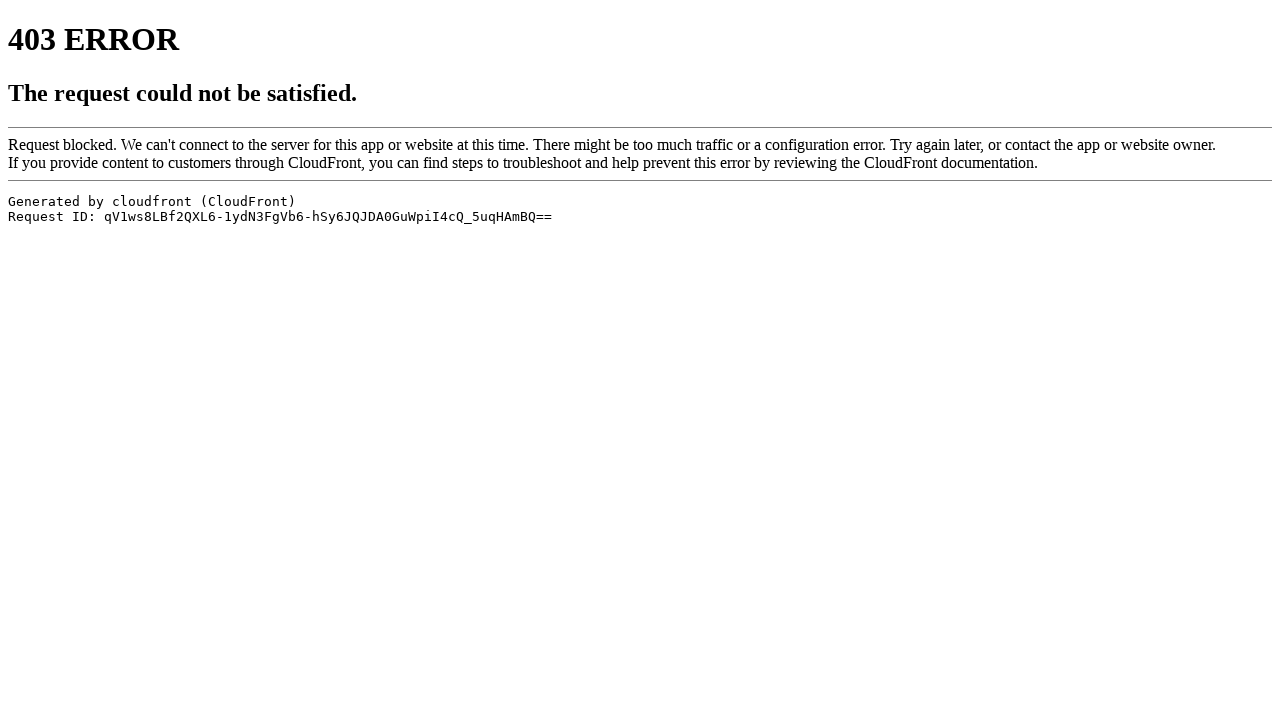

Navigated to Joint Typhoon Warning Center (JTWC) website
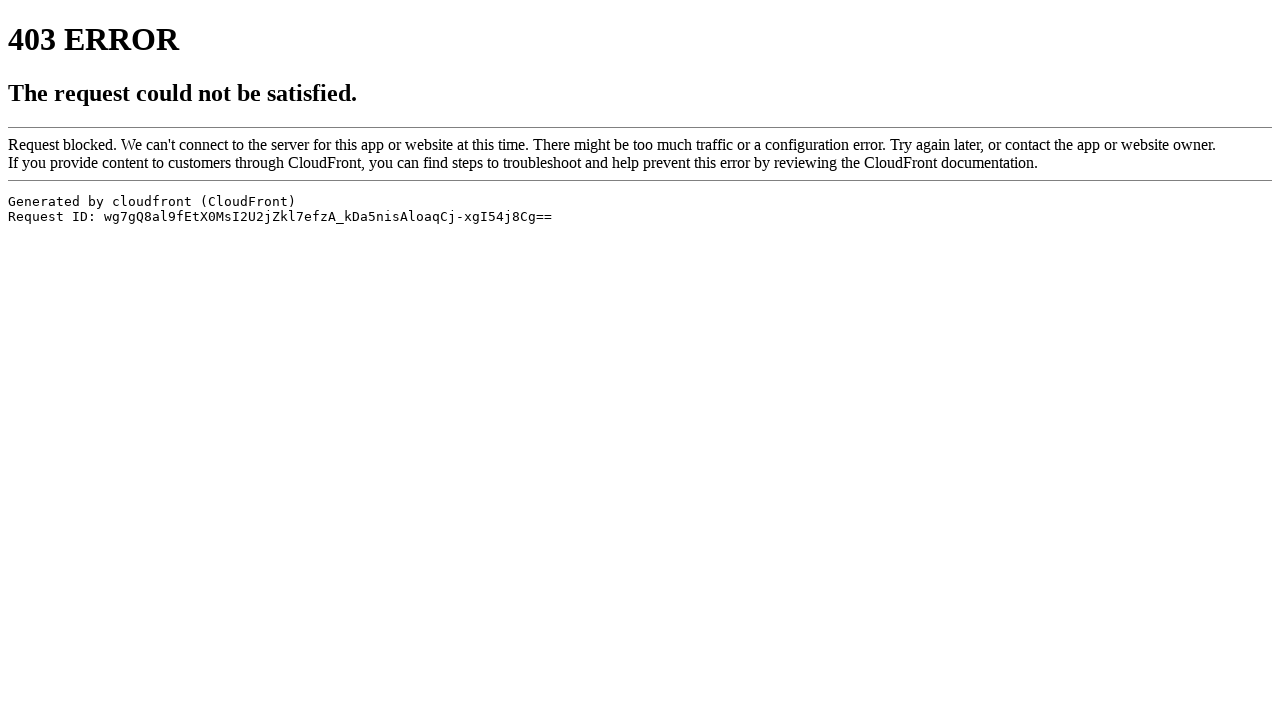

Waited for page to fully load (networkidle state reached)
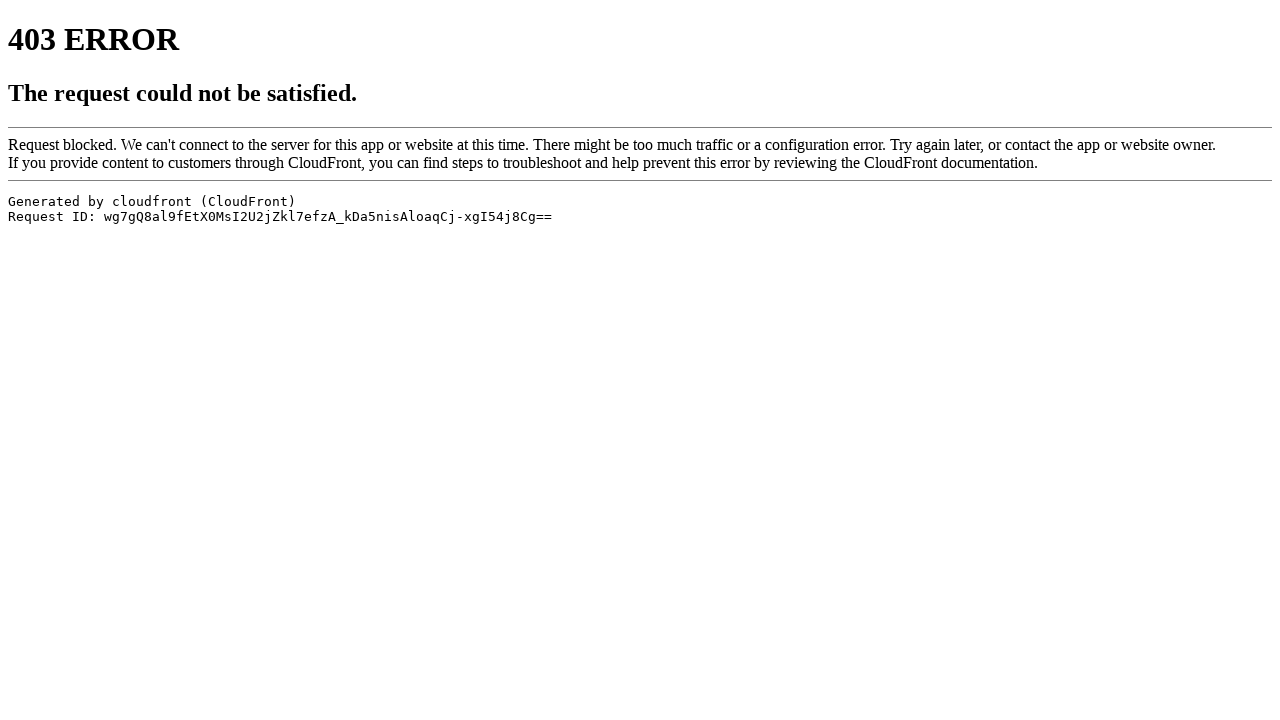

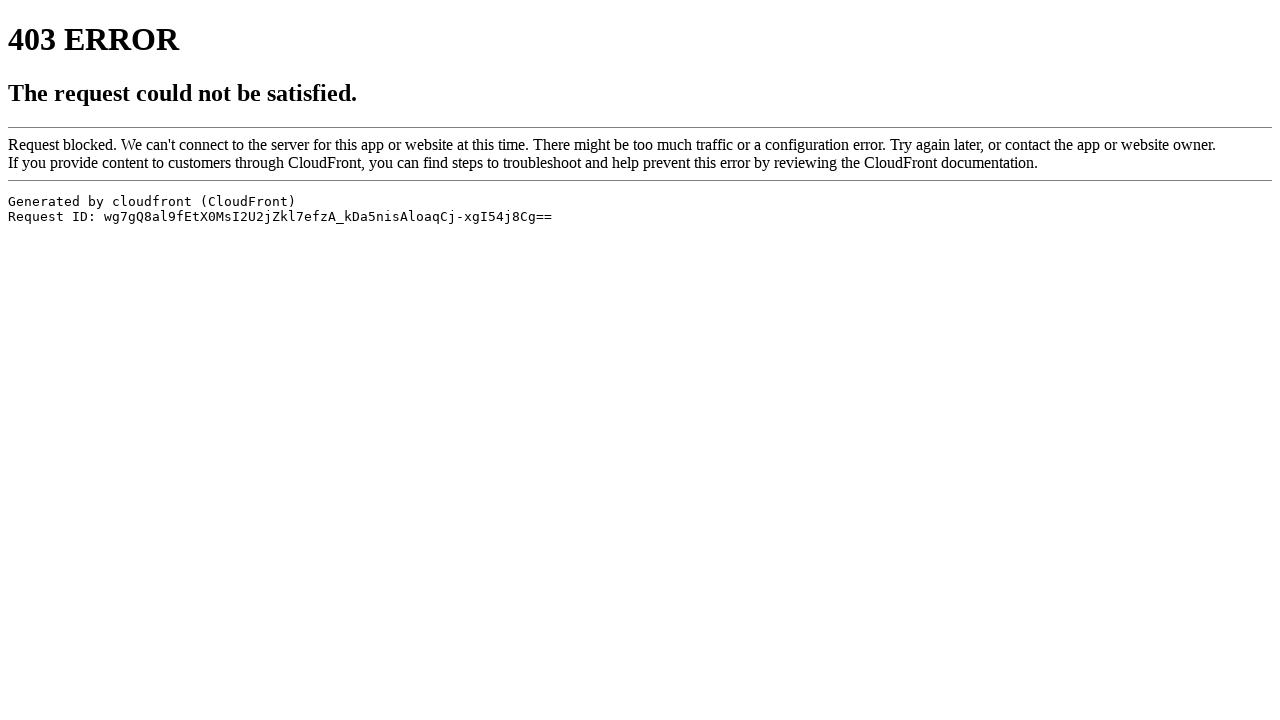